Interacts with a Shopify admin demo page by selecting options from a dropdown, using a date picker, and clicking a button to filter abandoned checkouts.

Starting URL: https://dfhfgf.github.io/shopify-admin/#/orders/abandoned_checkouts

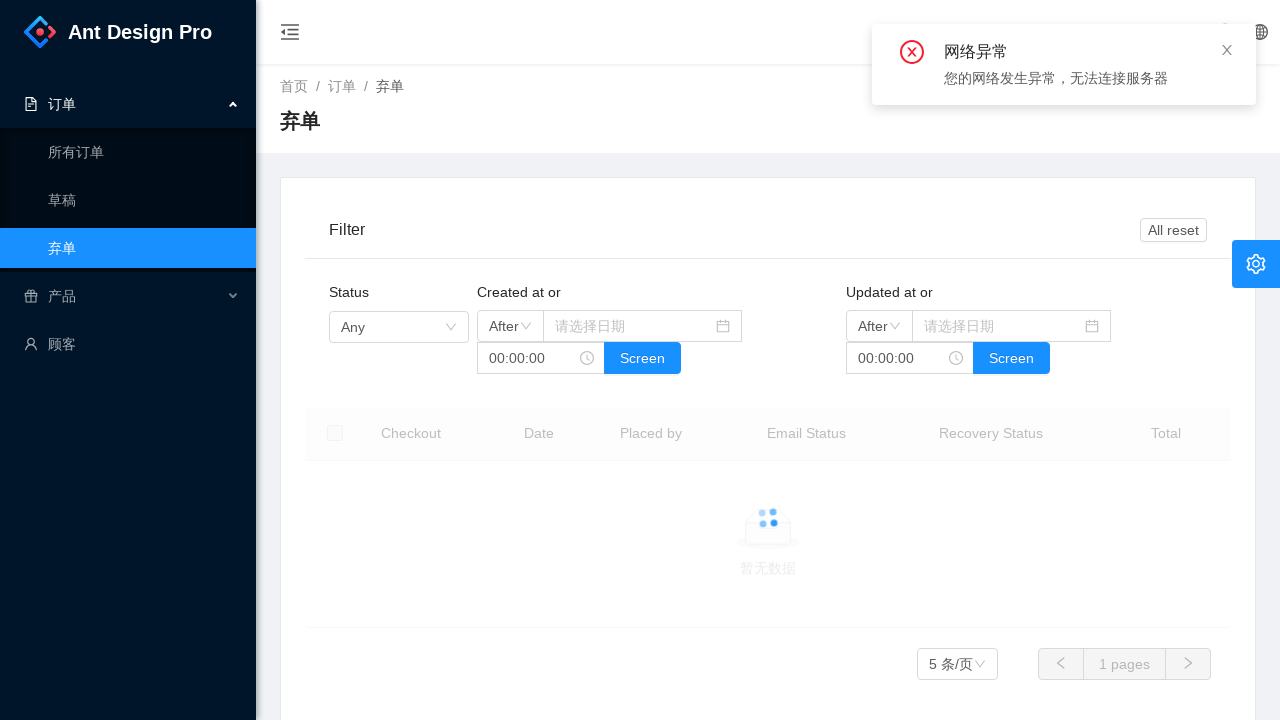

Clicked on dropdown select element at (399, 327) on span.ant-form-item-children div.ant-select.ant-select-enabled
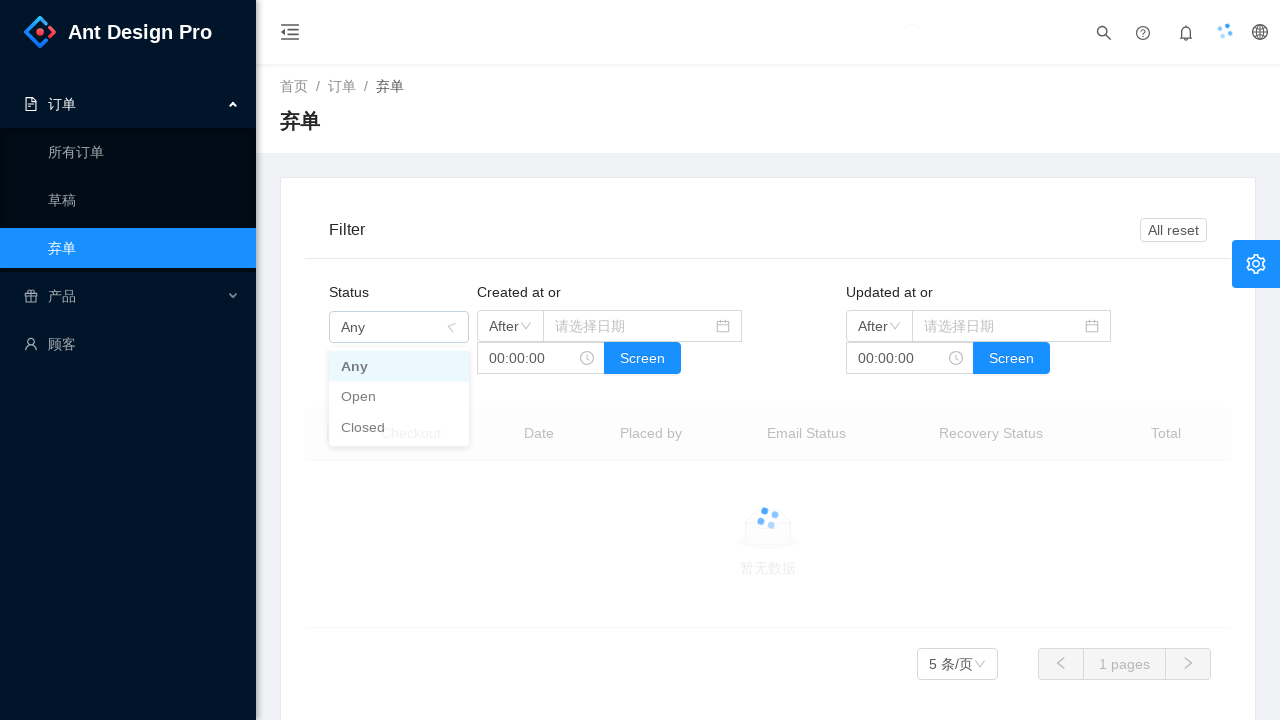

Dropdown menu appeared
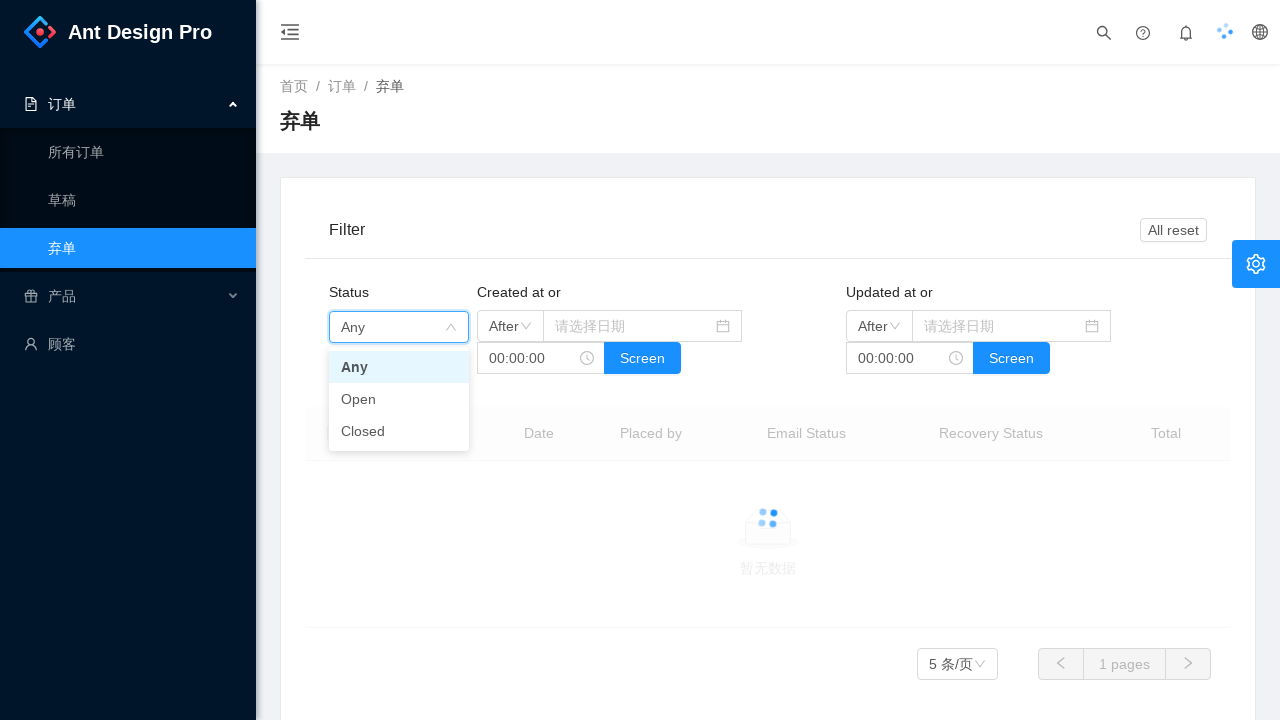

Selected first option from dropdown at (399, 367) on ul.ant-select-dropdown-menu li:first-child
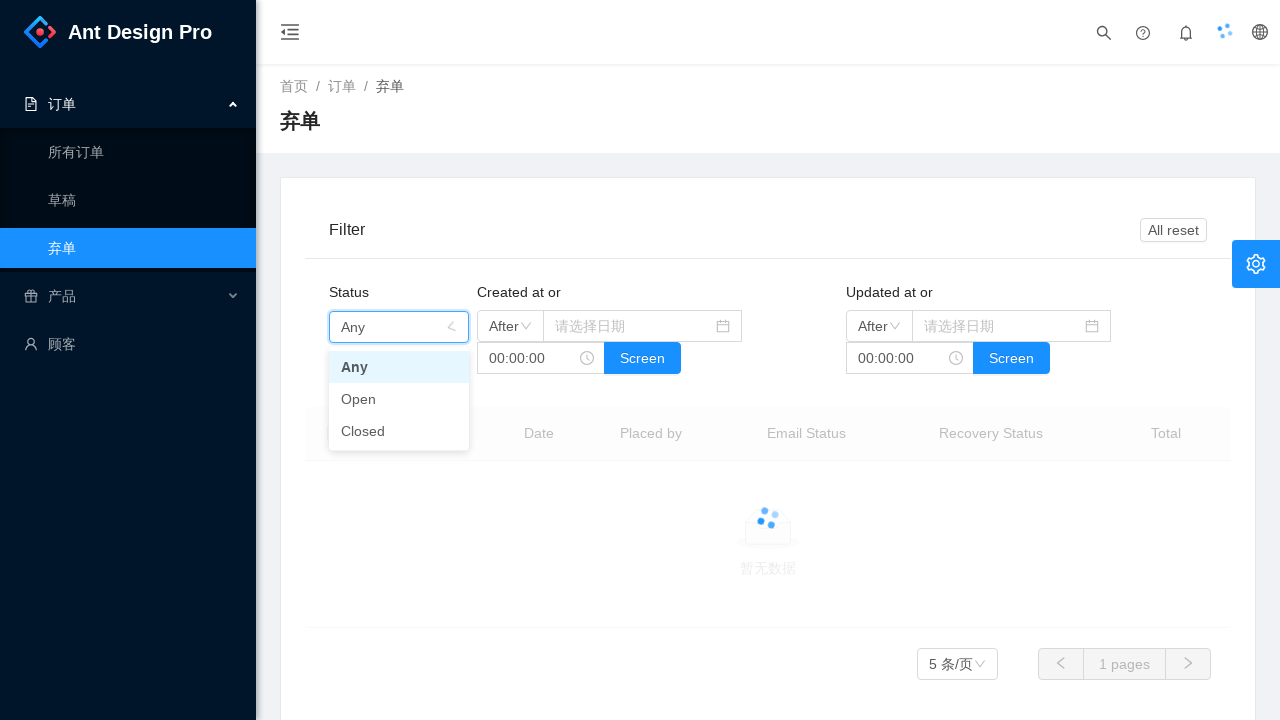

Clicked on date picker input field at (642, 326) on input.ant-calendar-picker-input.ant-input
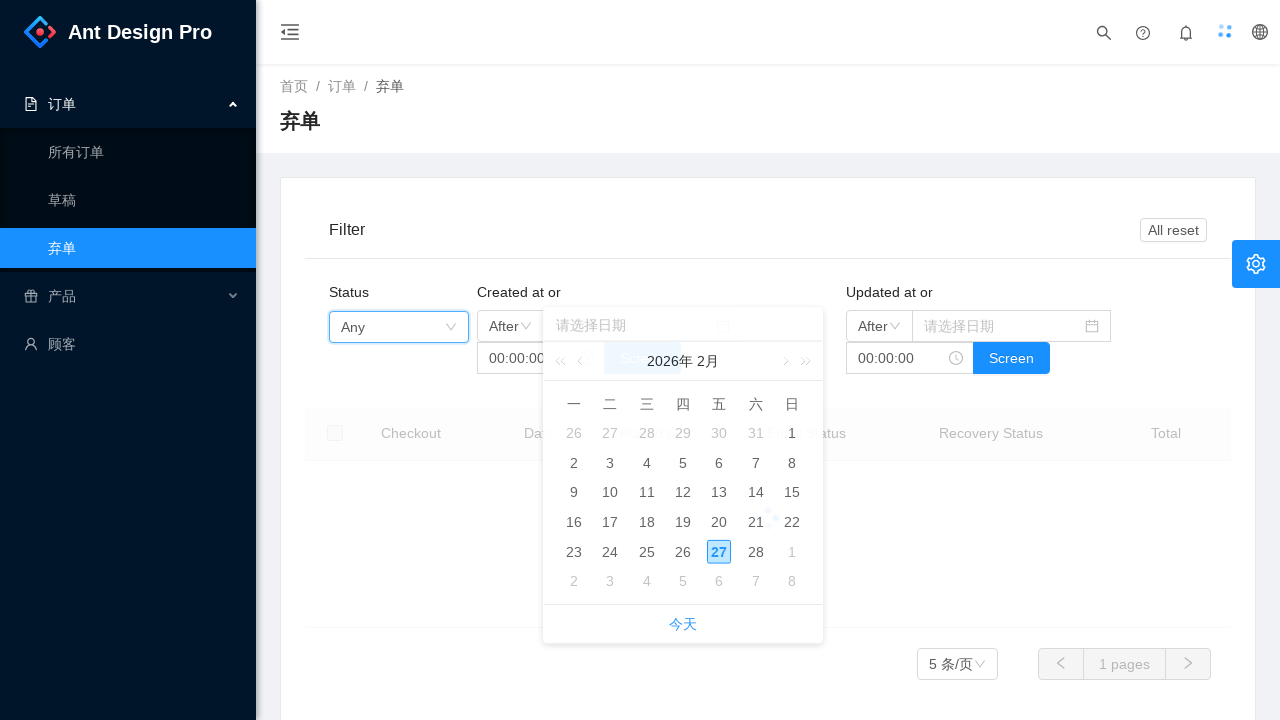

Calendar footer button appeared
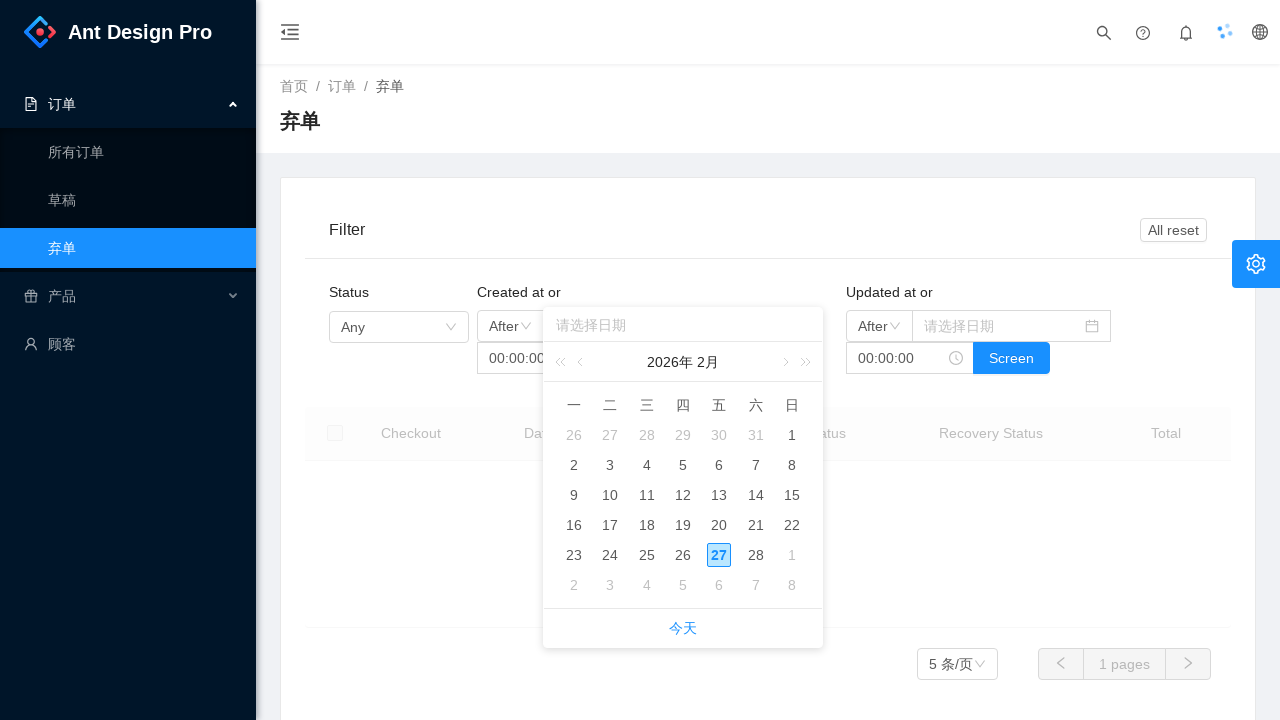

Clicked calendar footer button to confirm date at (683, 628) on div.ant-calendar-footer span.ant-calendar-footer-btn
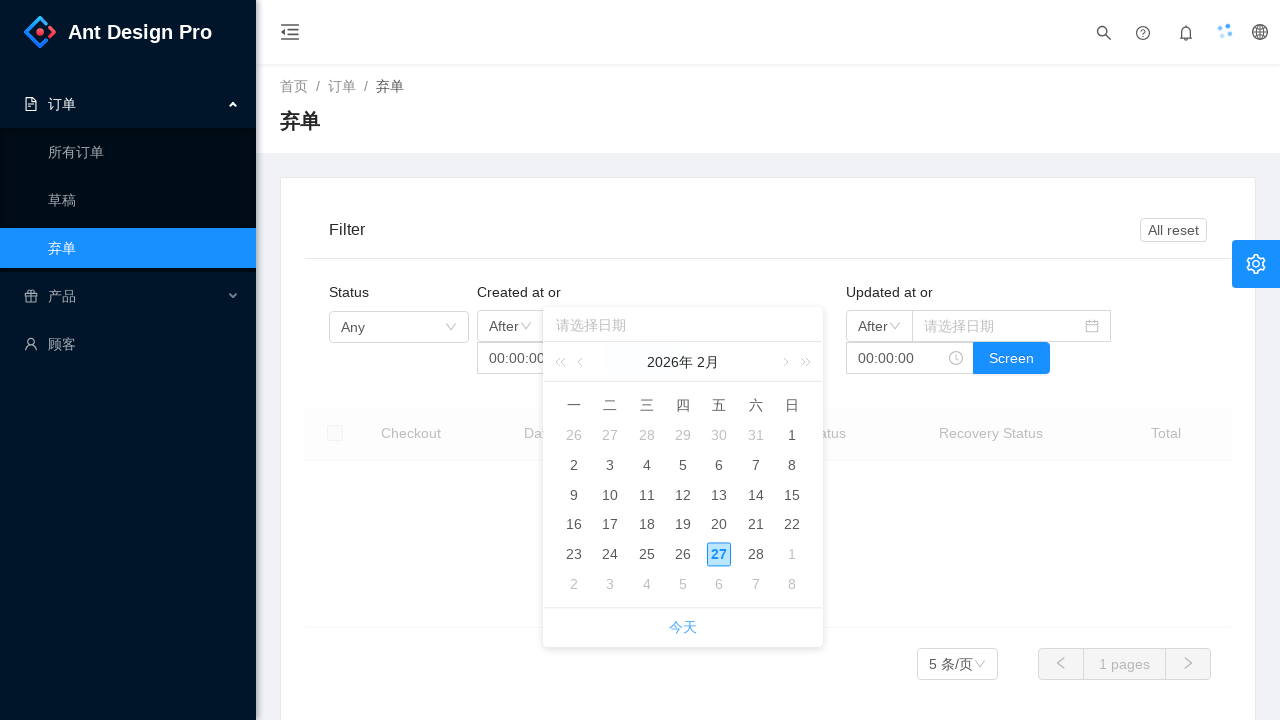

Clicked filter/submit button to apply filters to abandoned checkouts at (1174, 230) on button[type='button']
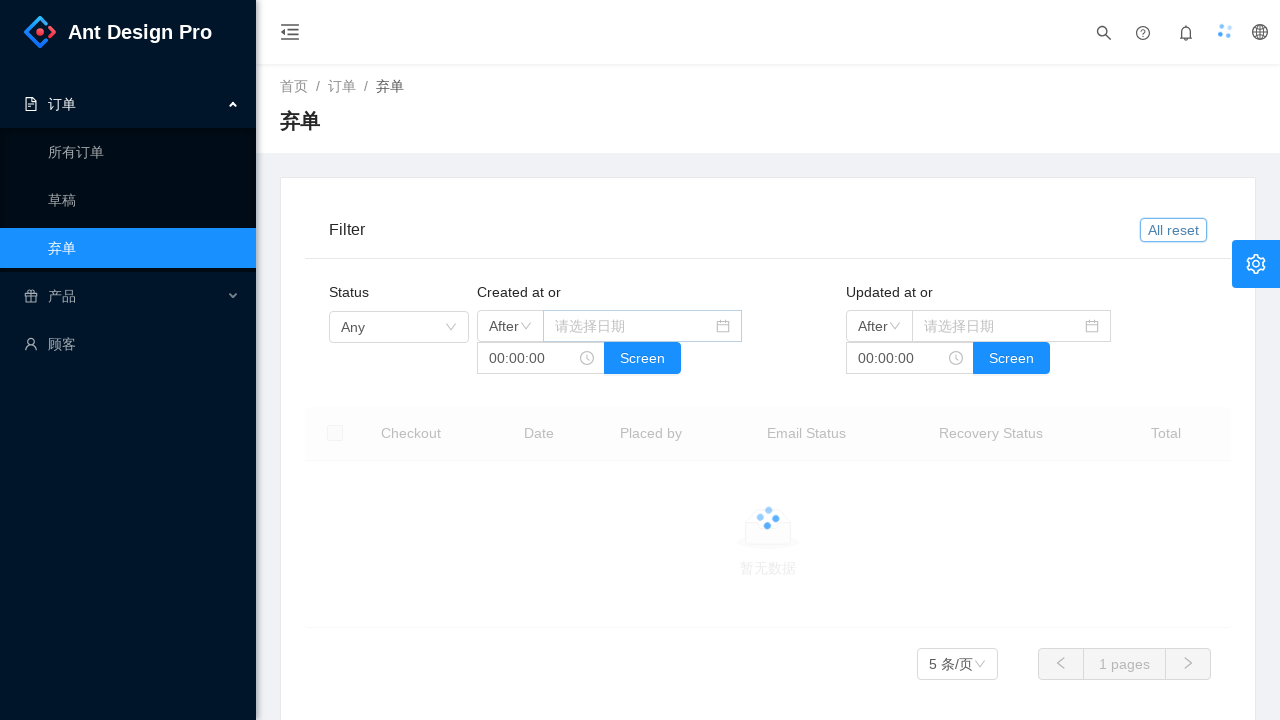

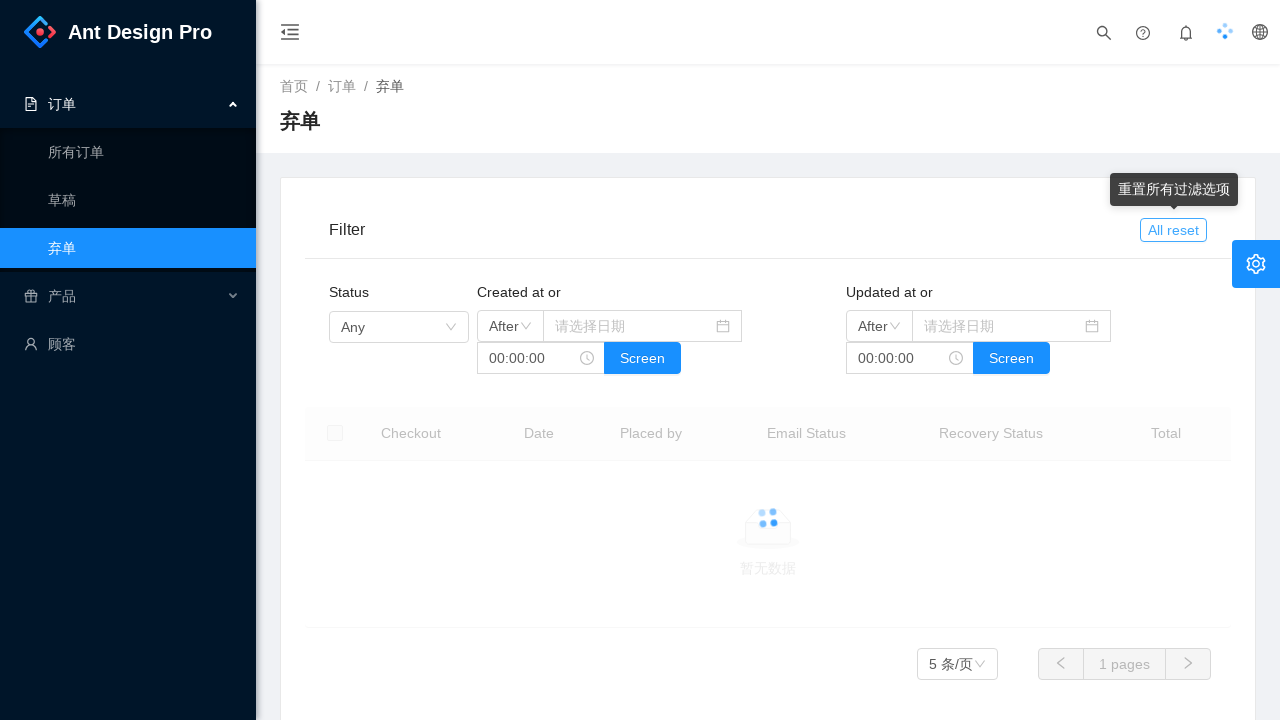